Tests handling a simple JavaScript alert by accepting it

Starting URL: https://testpages.eviltester.com/styled/alerts/alert-test.html

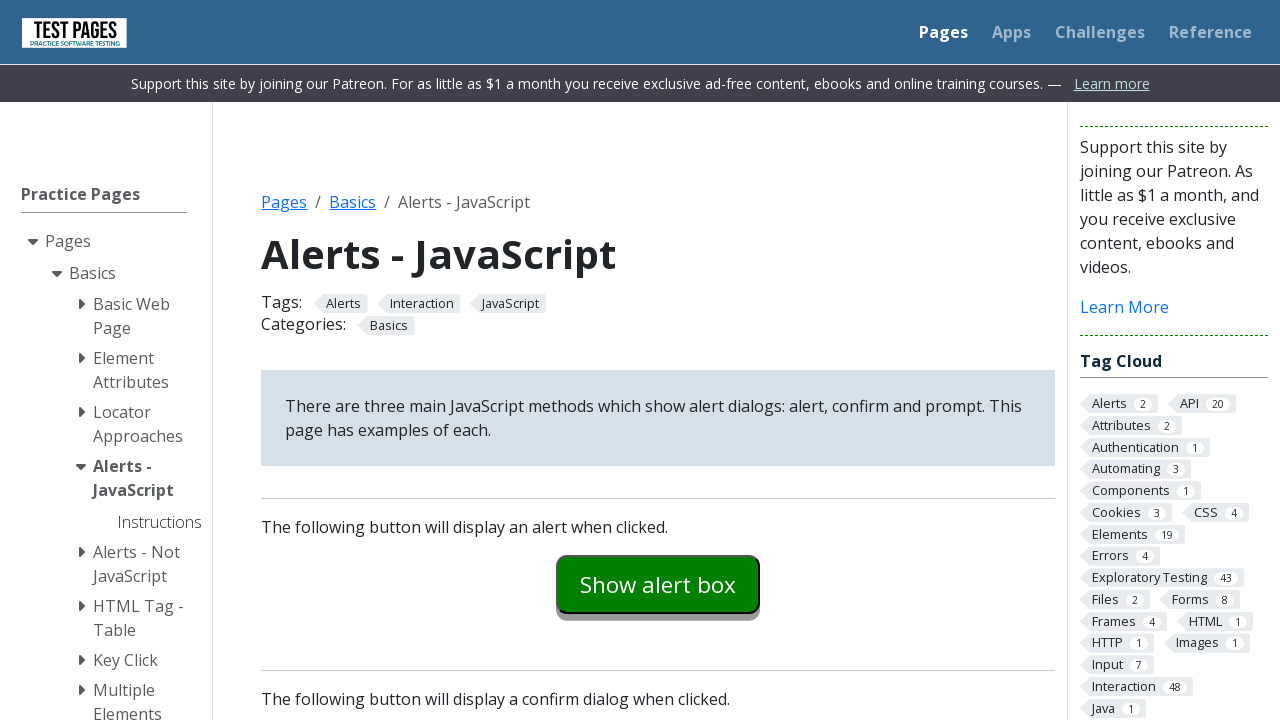

Set up dialog handler to accept alerts
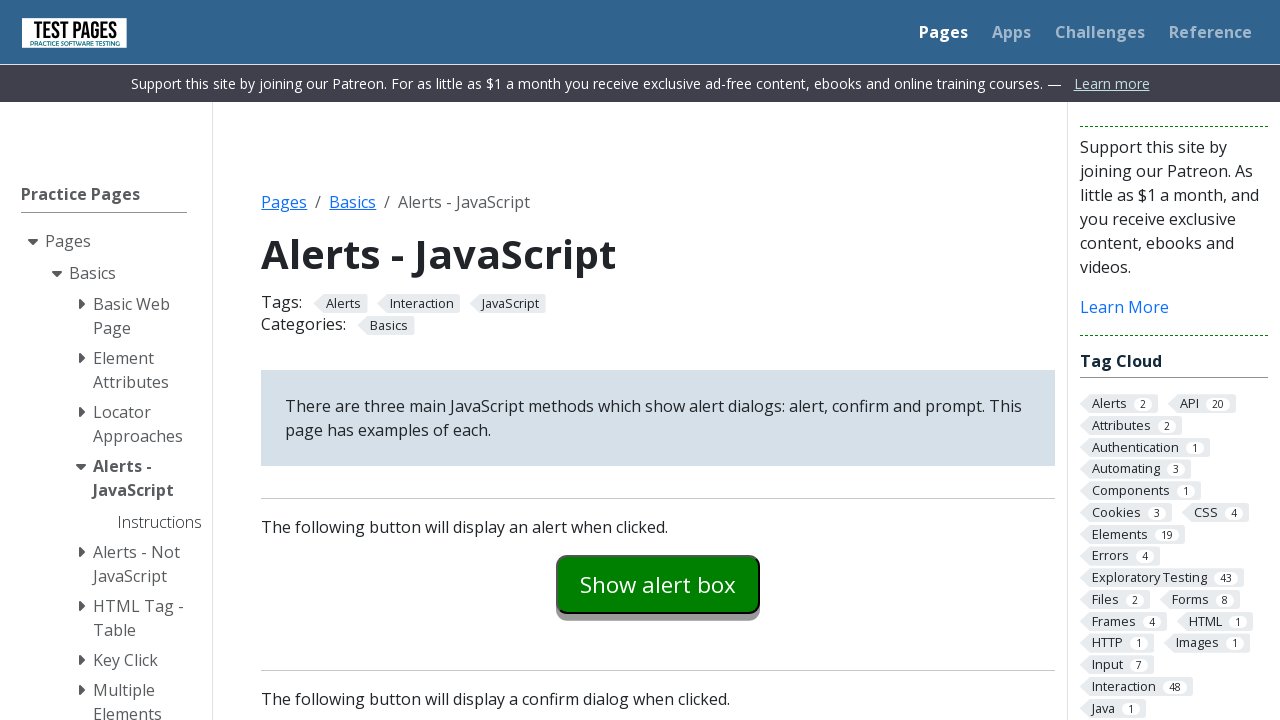

Clicked alert button to trigger JavaScript alert at (658, 584) on #alertexamples
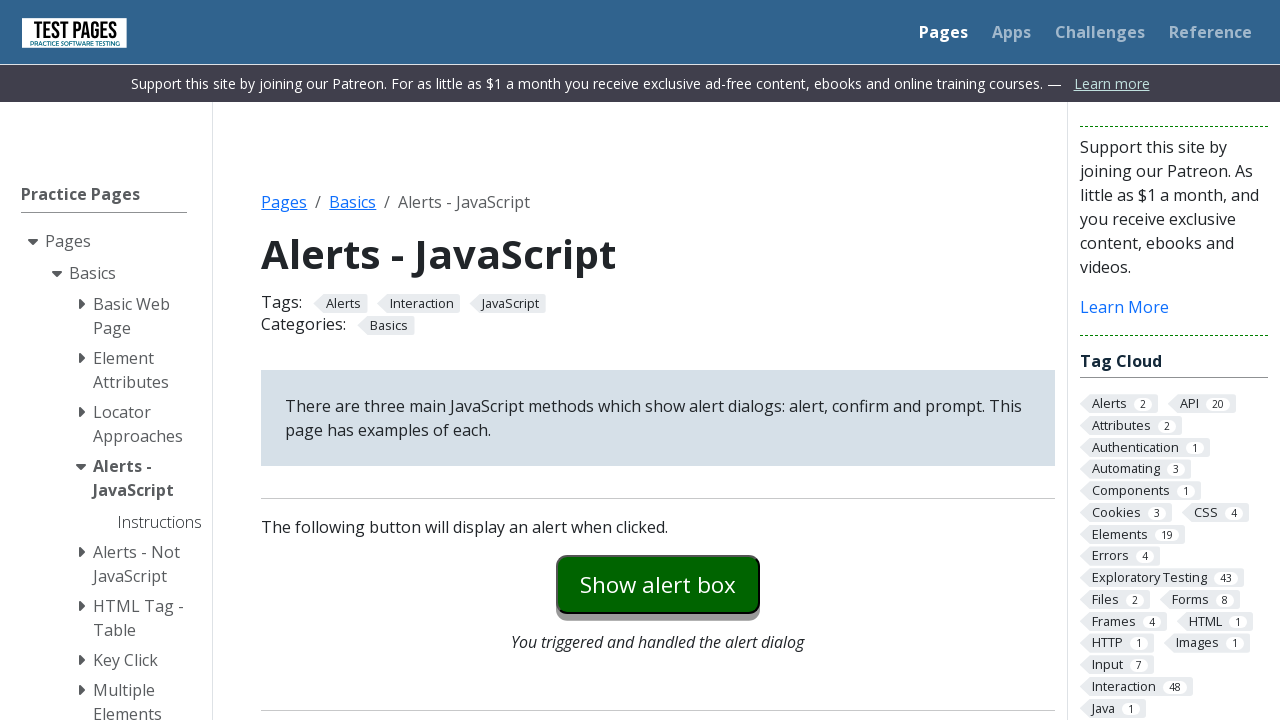

Alert explanation text appeared after accepting alert
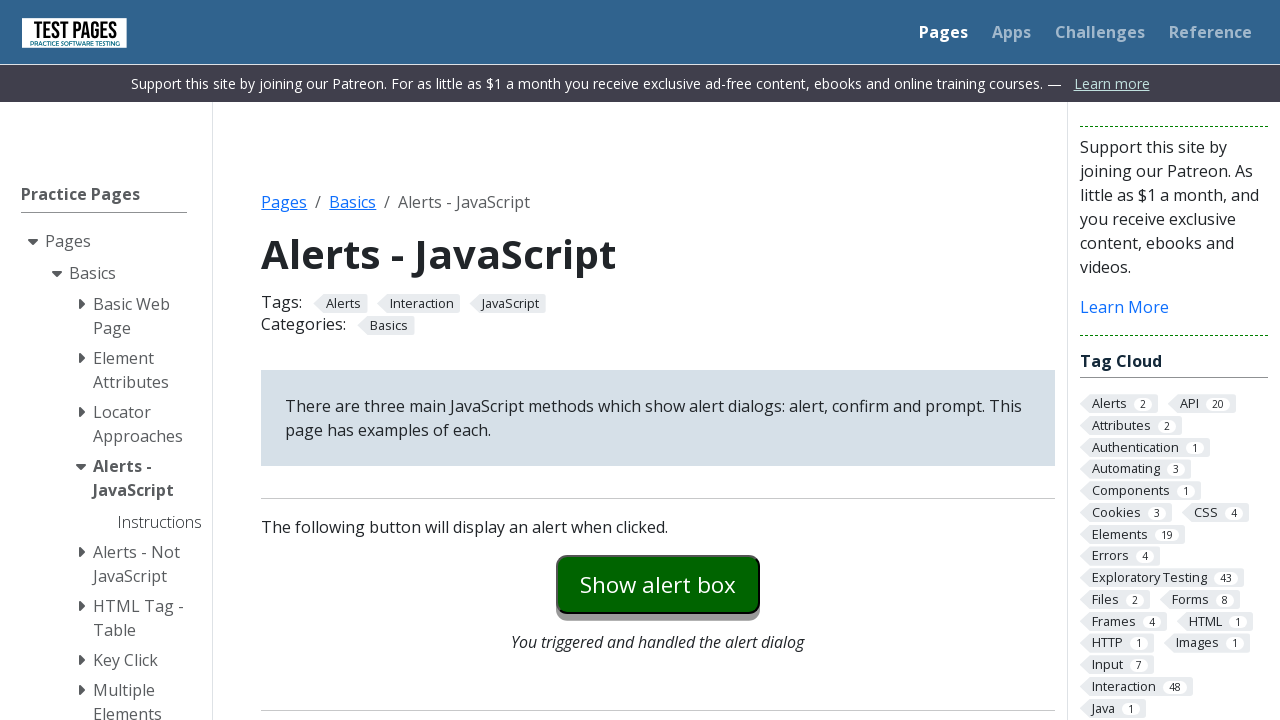

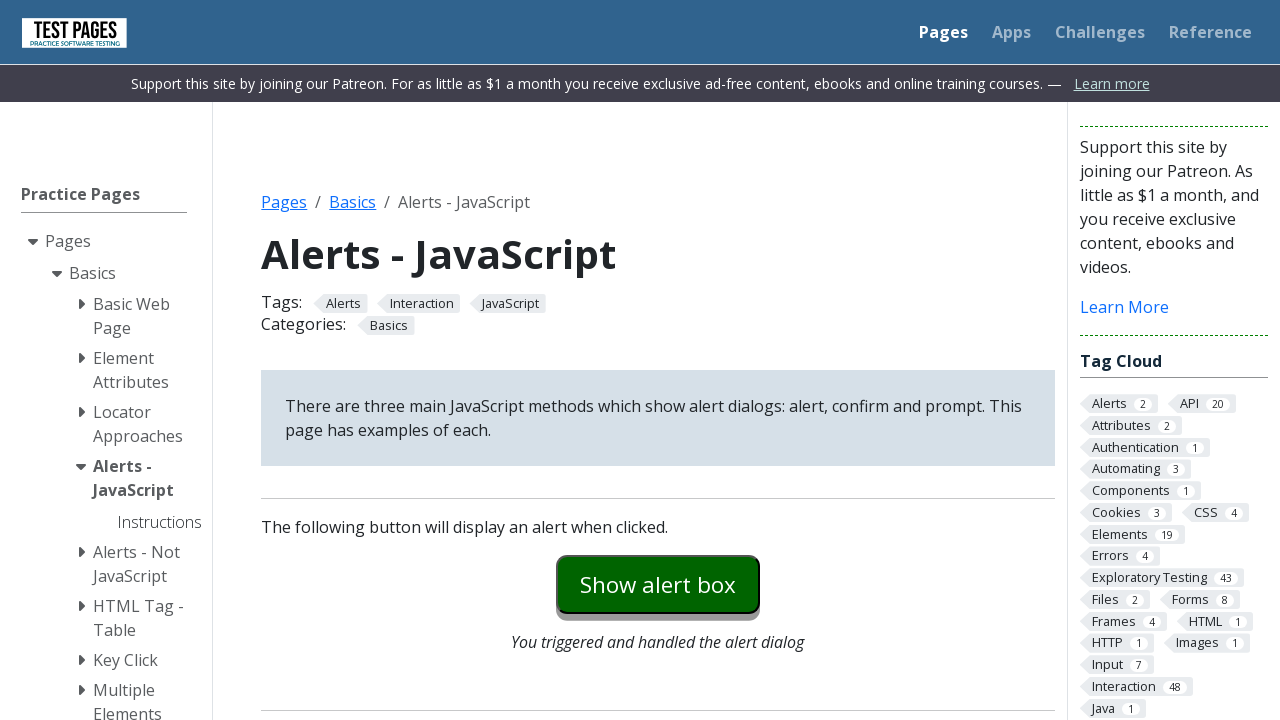